Navigates to the Seqwater dam levels page and waits for the dam data table to load, verifying that dam level information is displayed.

Starting URL: https://www.seqwater.com.au/dam-levels

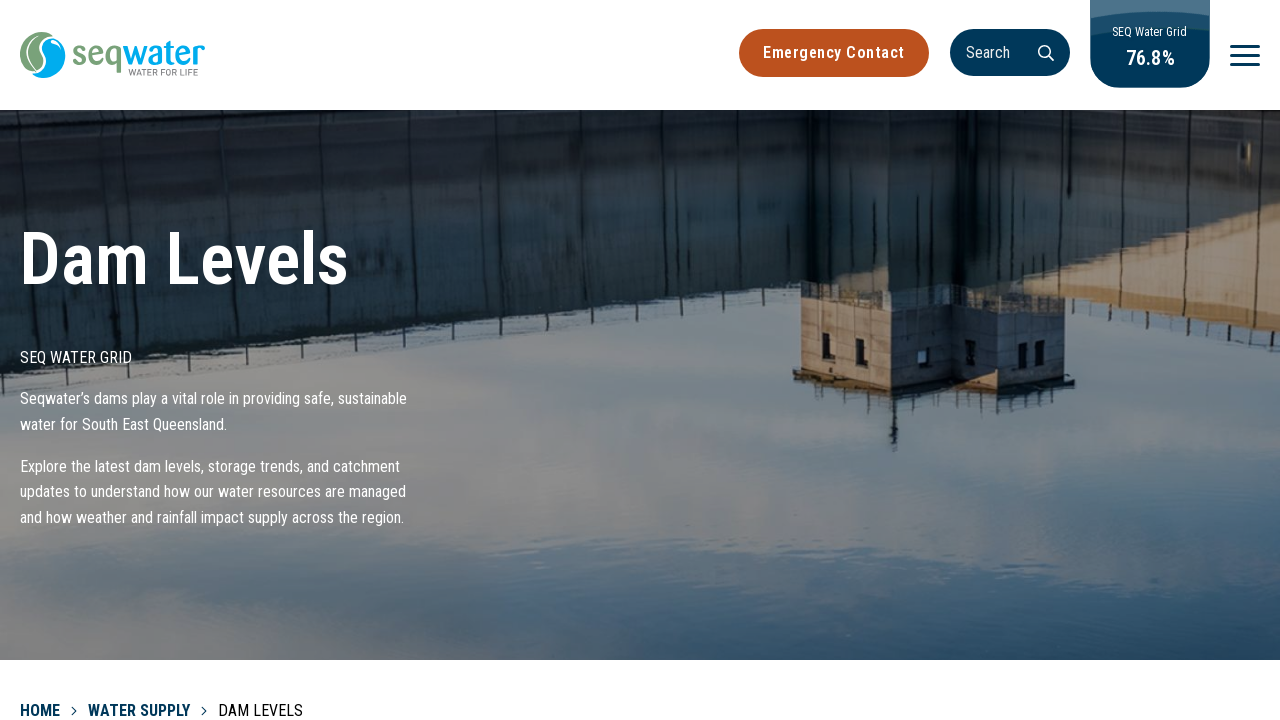

Navigated to Seqwater dam levels page
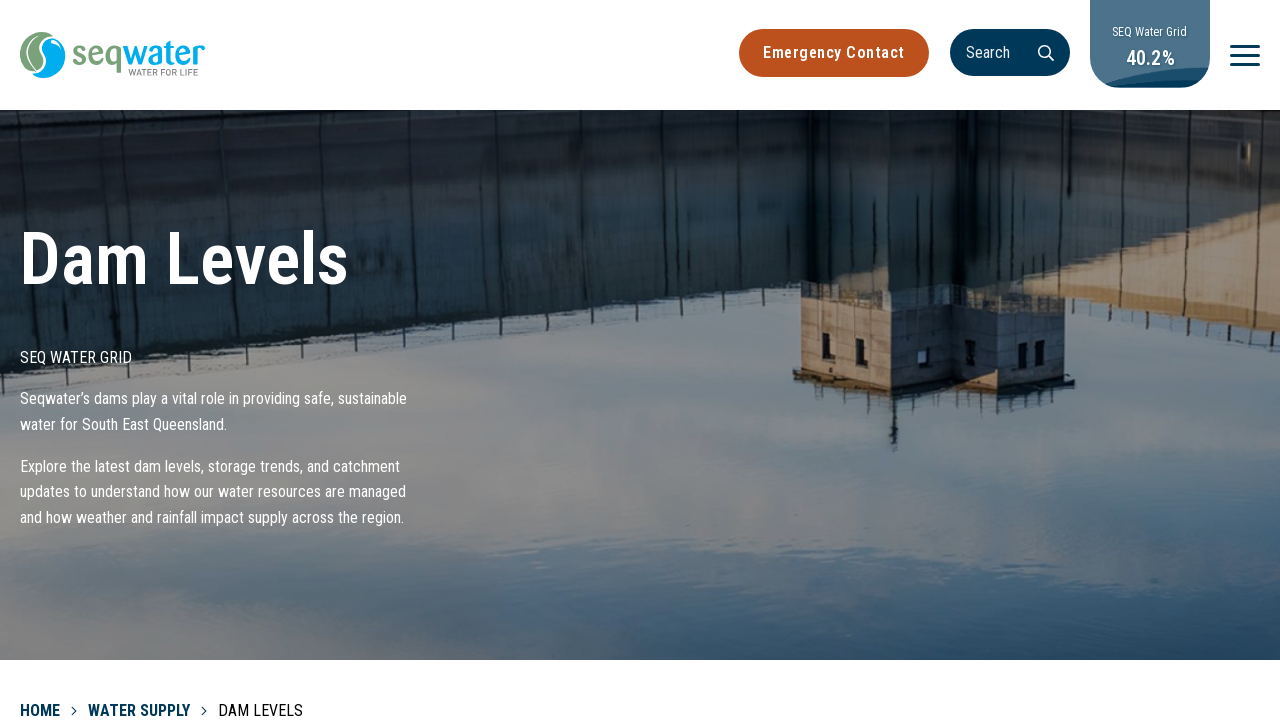

Dam levels table loaded successfully
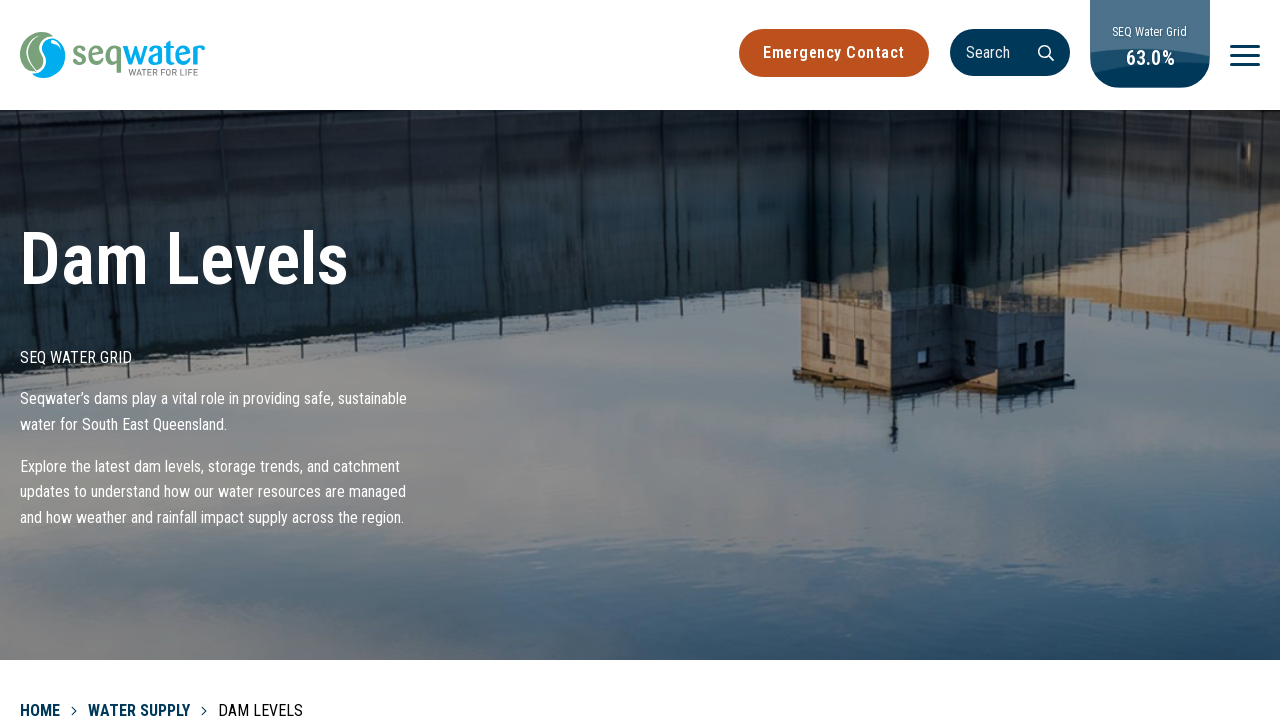

Dam level data rows are present in the table
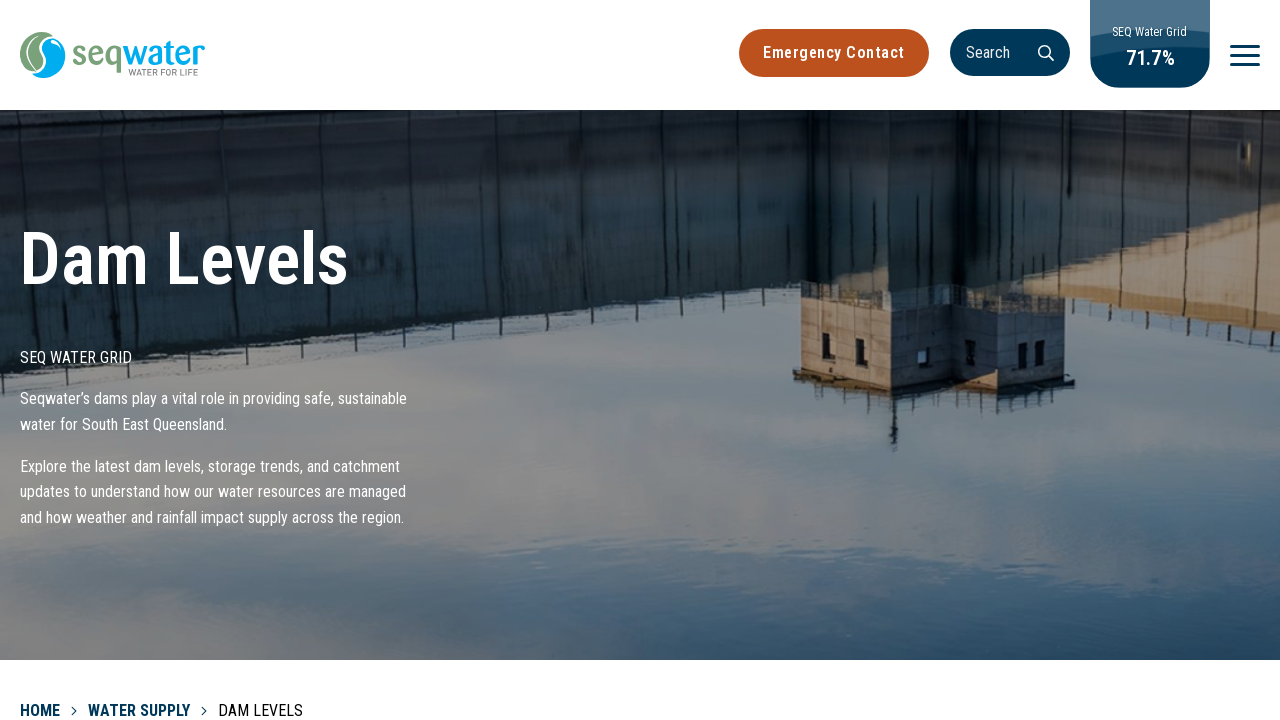

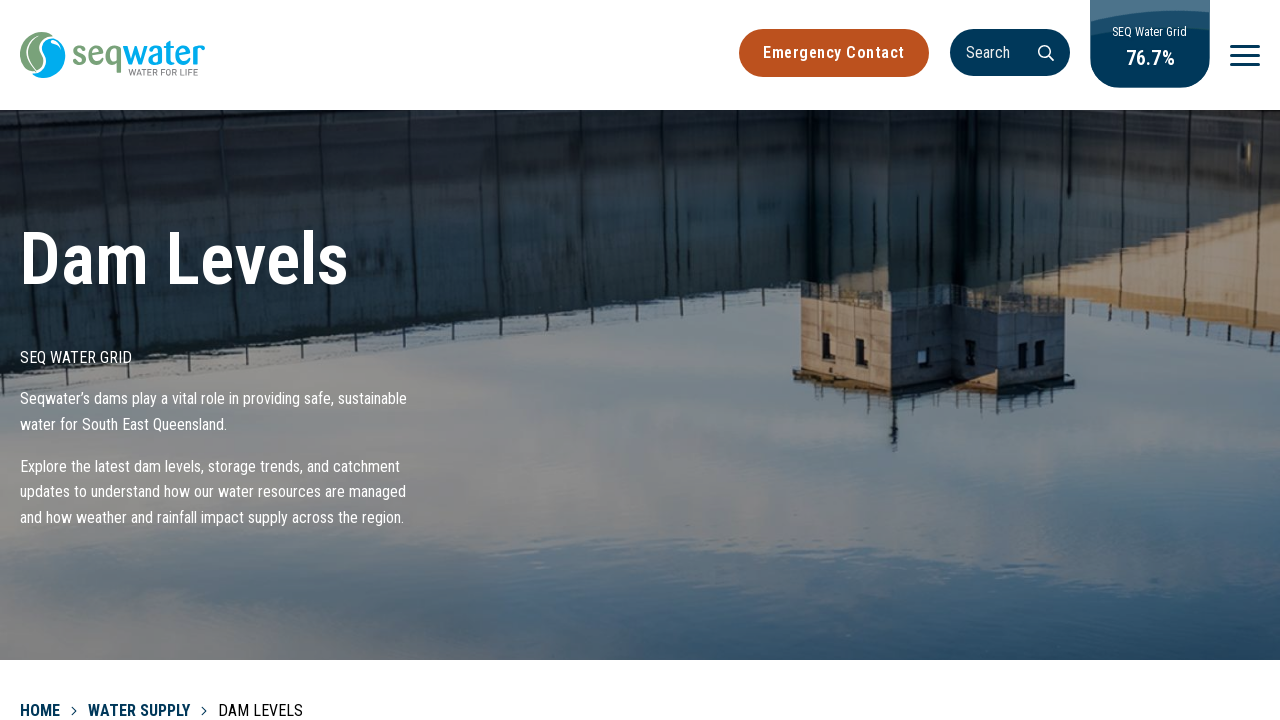